Unchecks all currently selected checkboxes in the form

Starting URL: https://echoecho.com/htmlforms09.htm

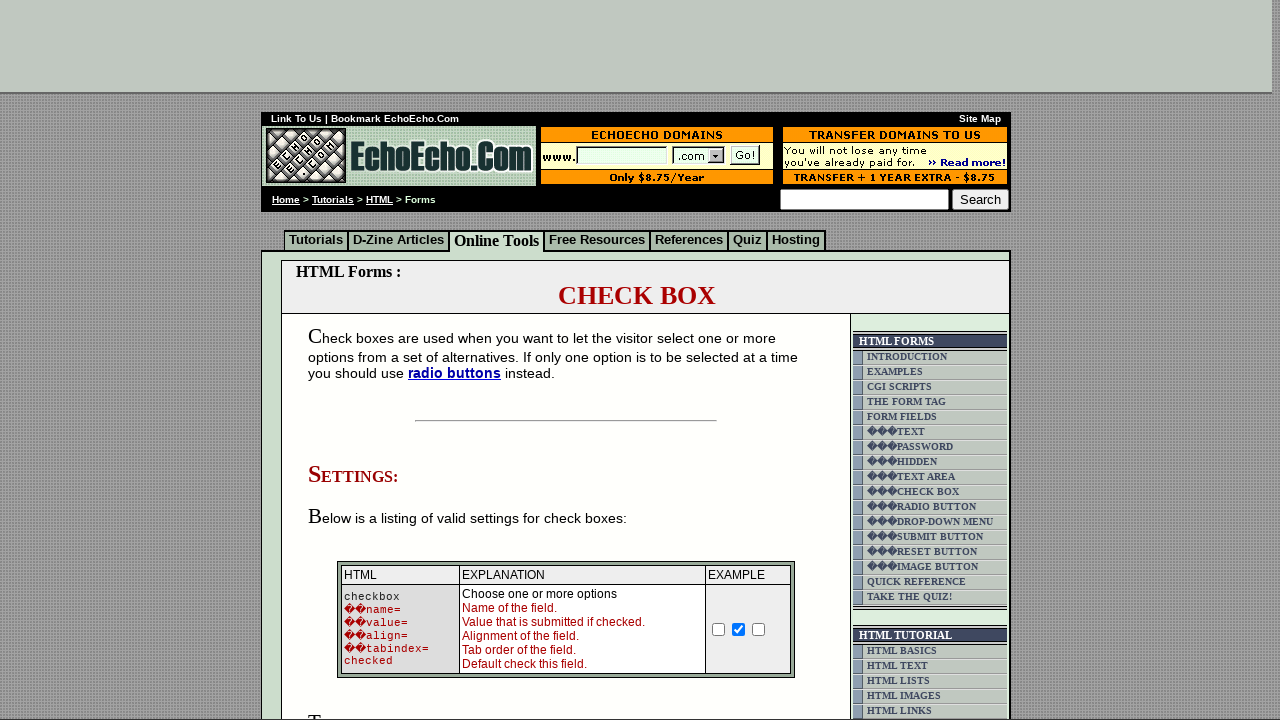

Located parent container with checkbox inputs
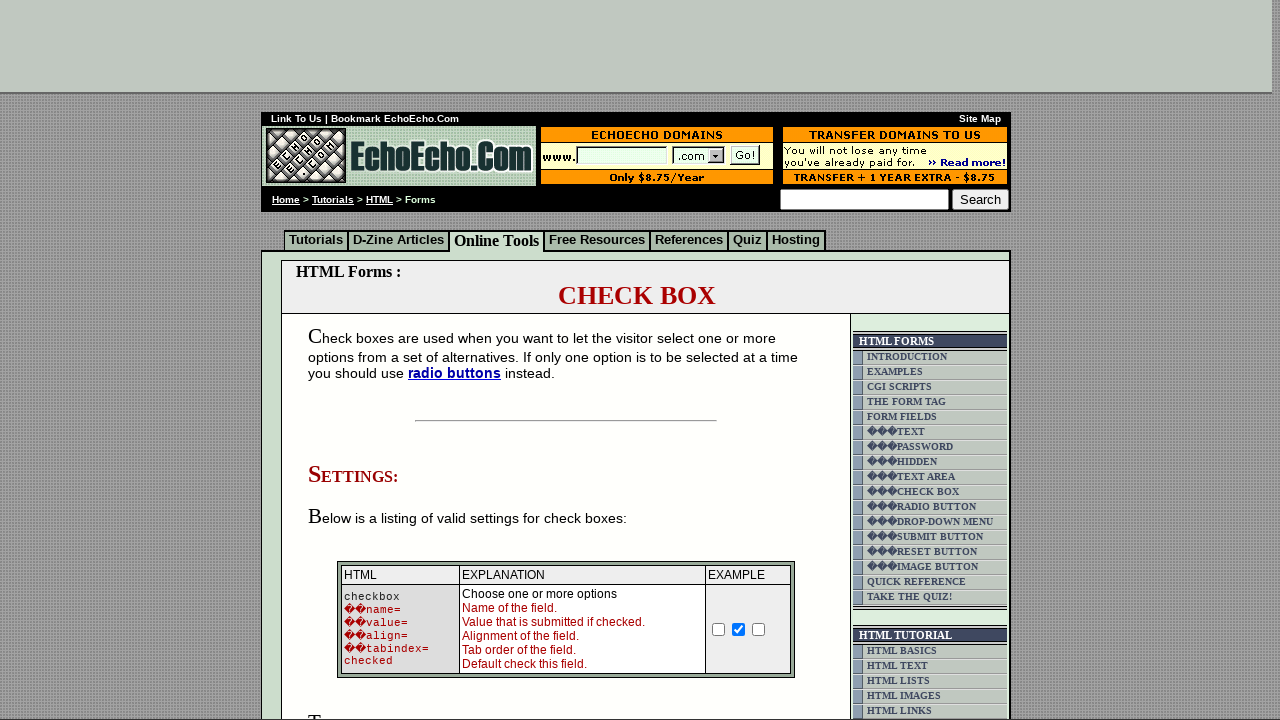

Found all checkbox elements in parent container
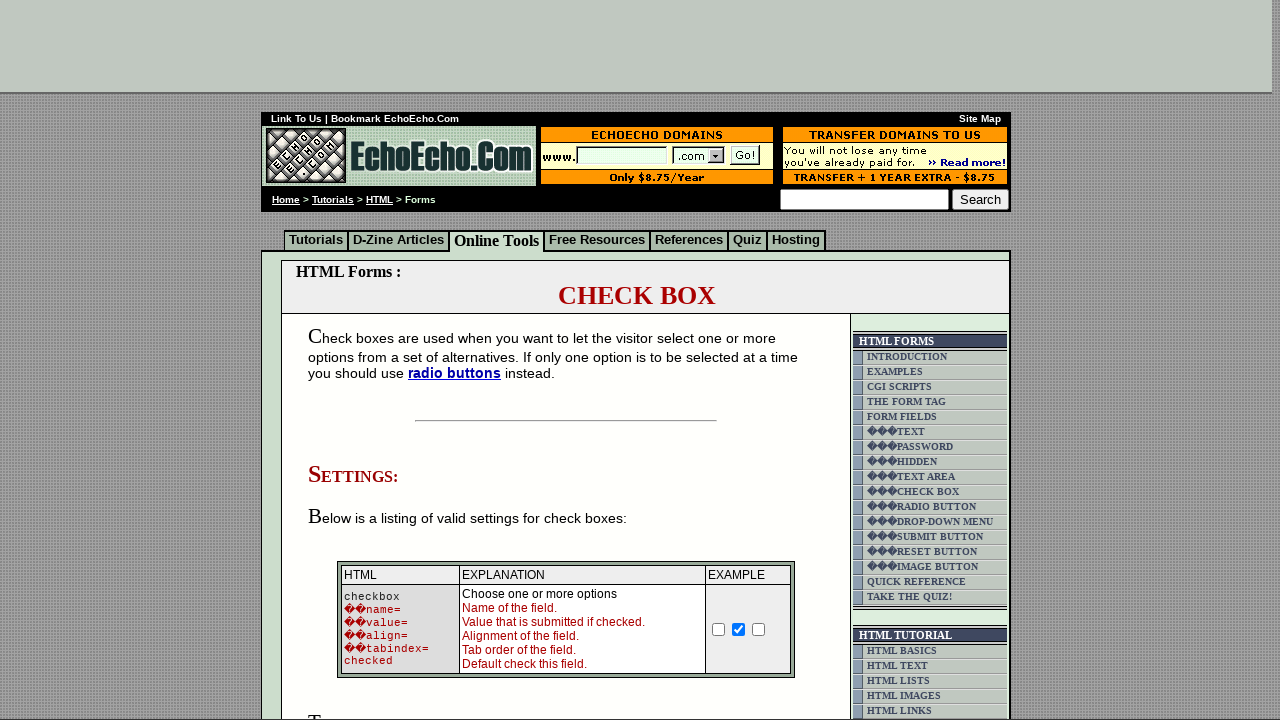

Scrolled checkbox 1 into view
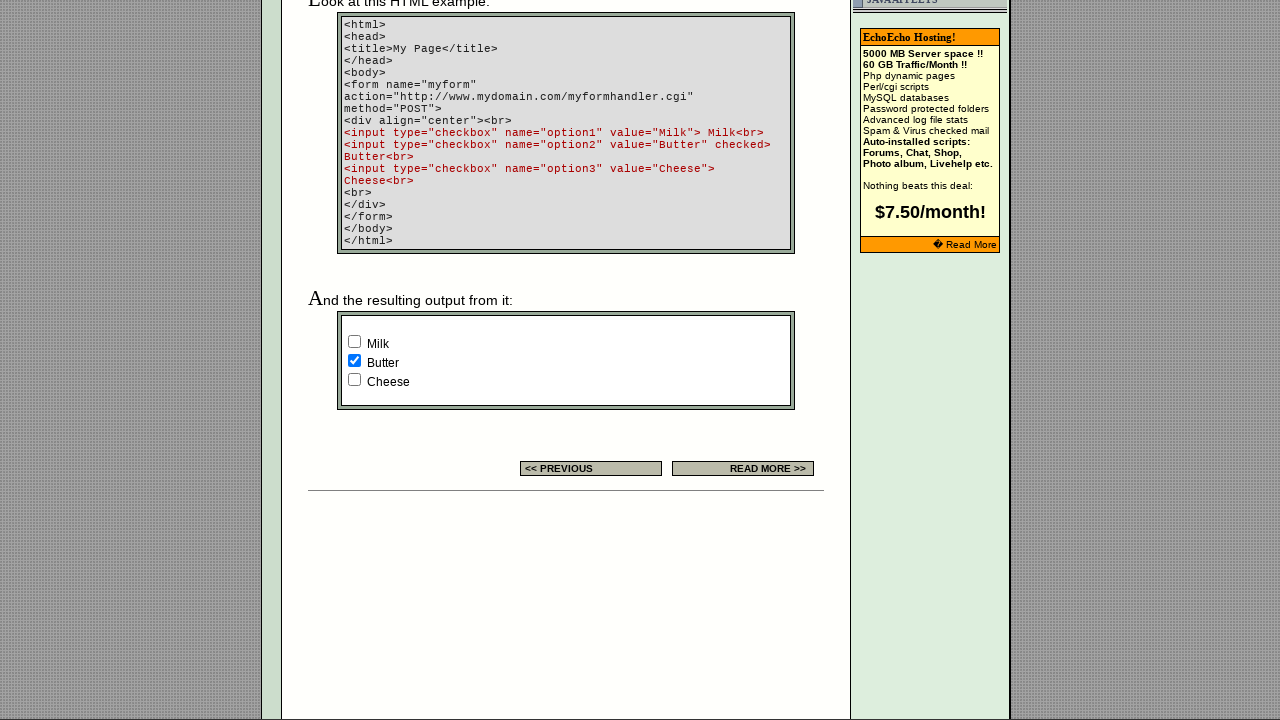

Unchecked checkbox 1 at (354, 360) on xpath=//input[@value='Milk']/parent::td >> input >> nth=1
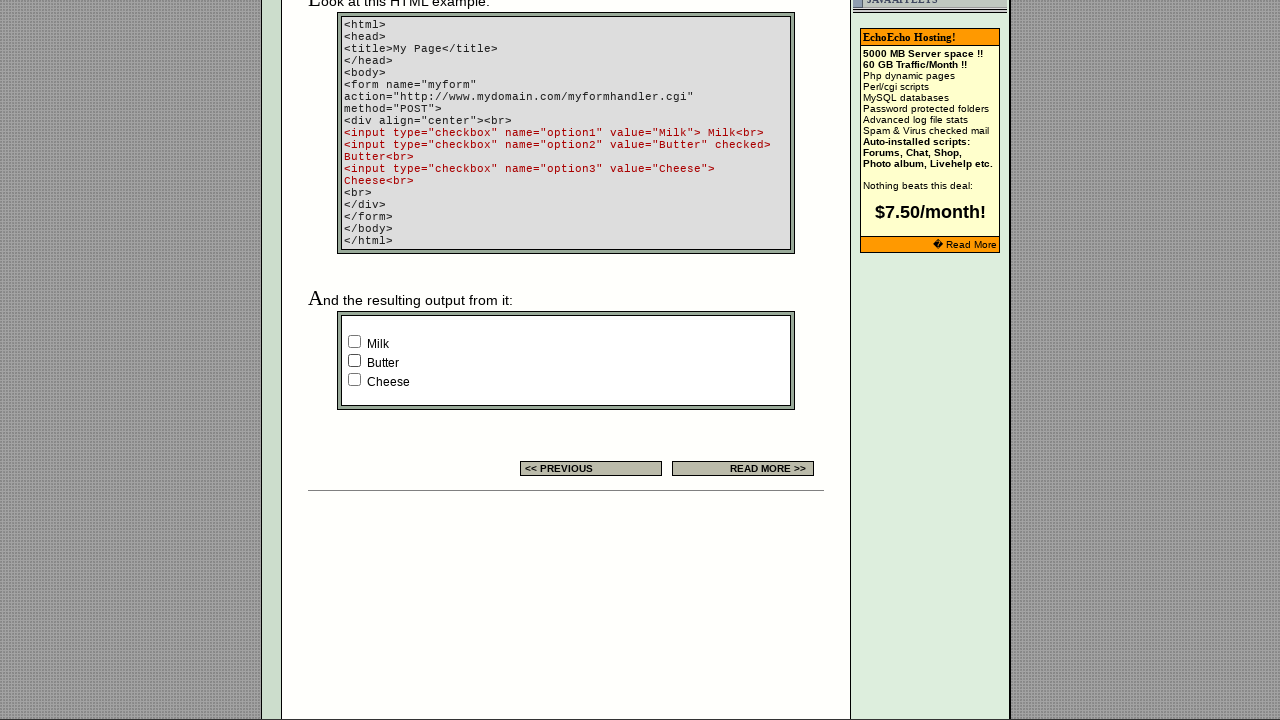

Verified Milk checkbox is unchecked
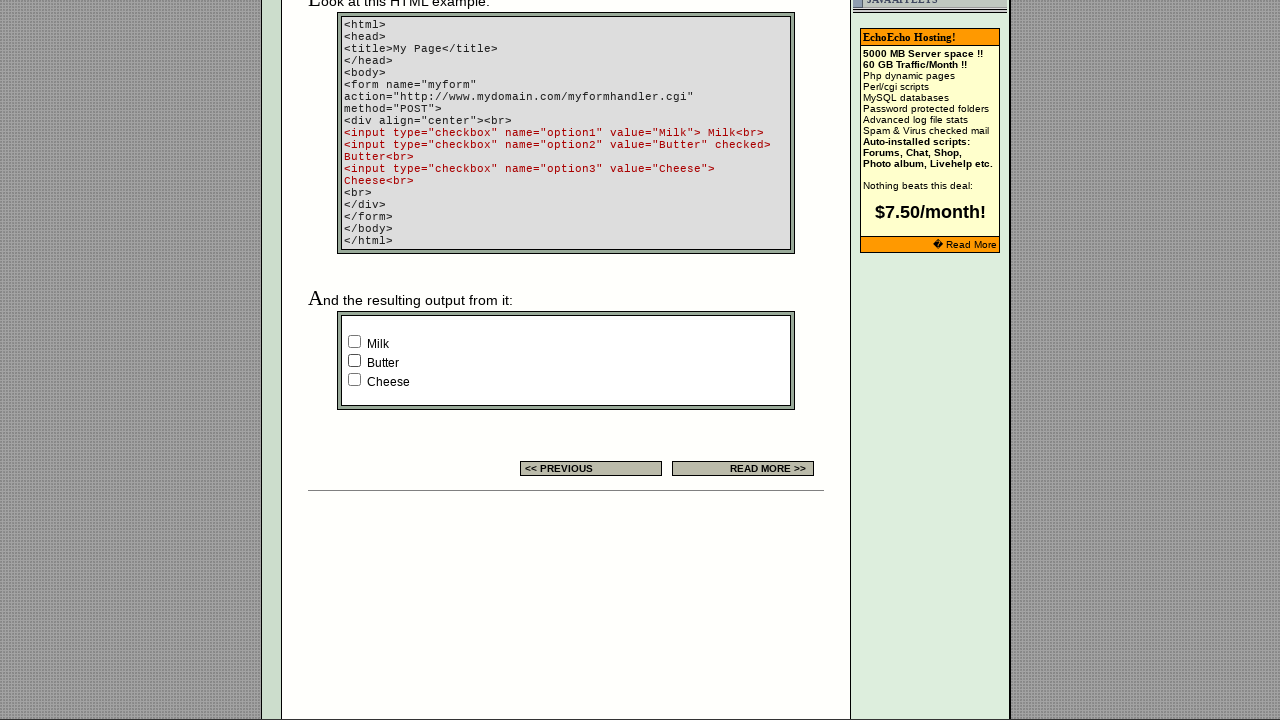

Verified Butter checkbox is unchecked
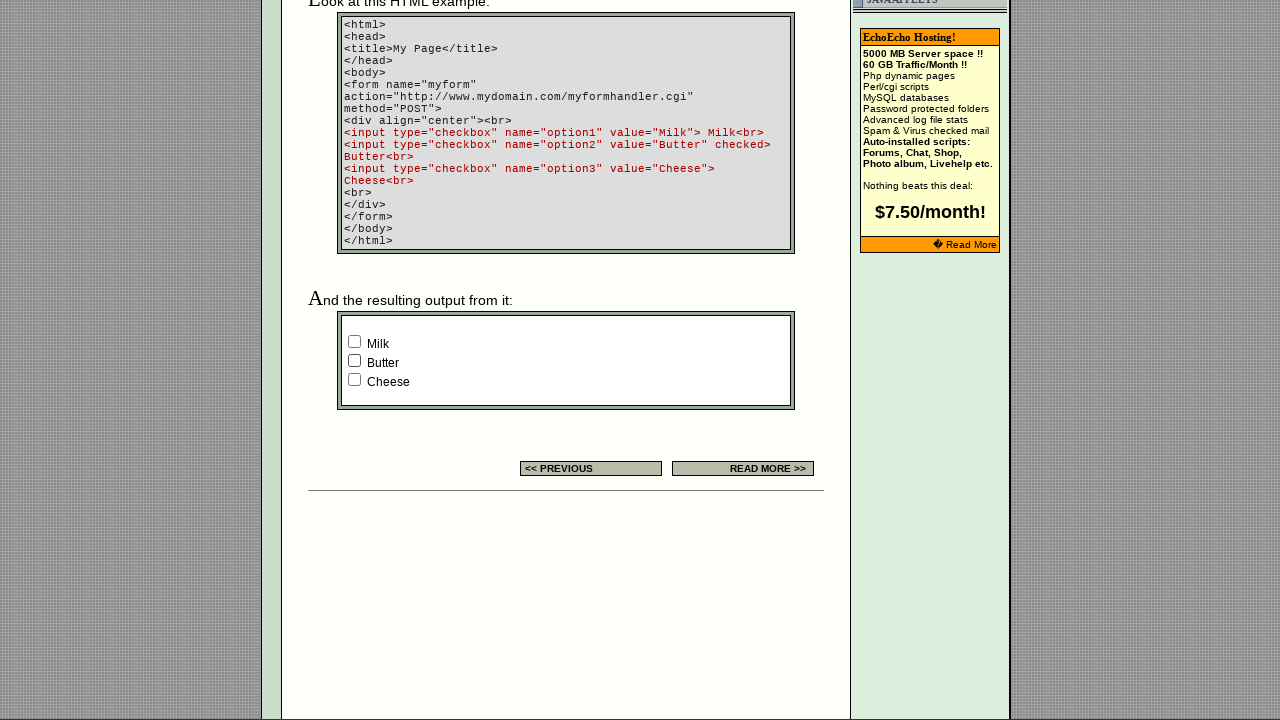

Verified Cheese checkbox is unchecked
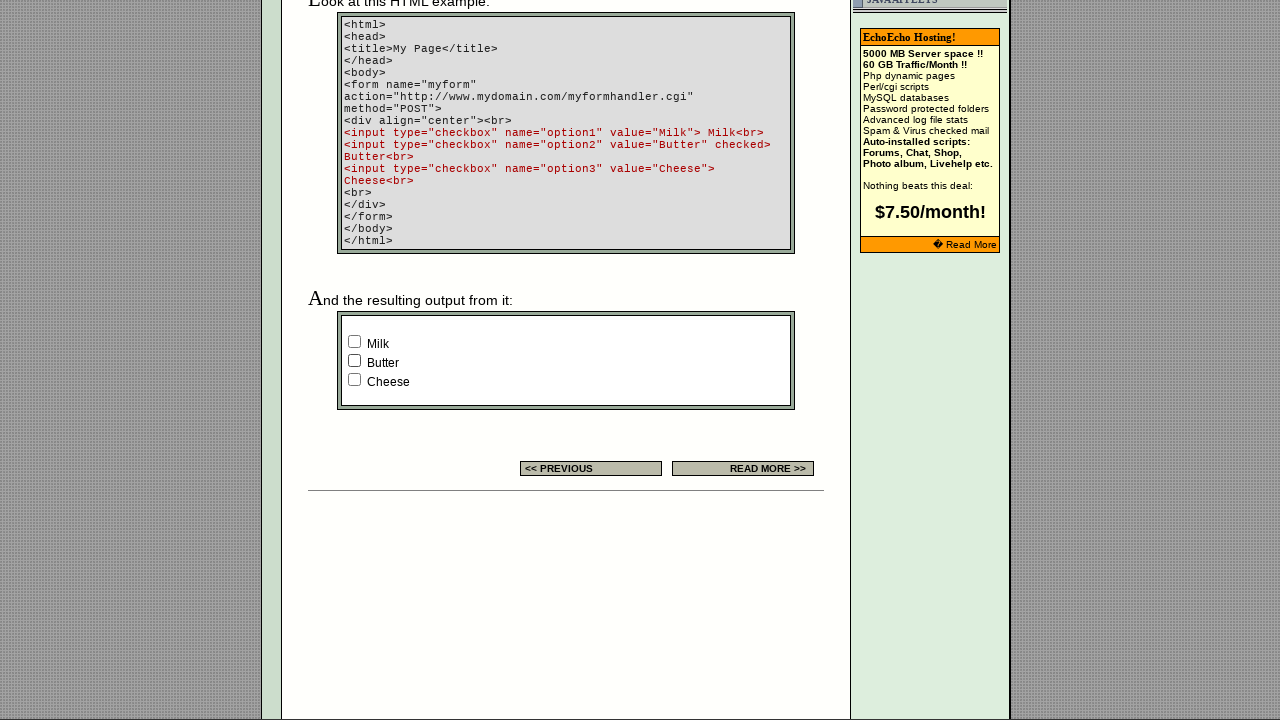

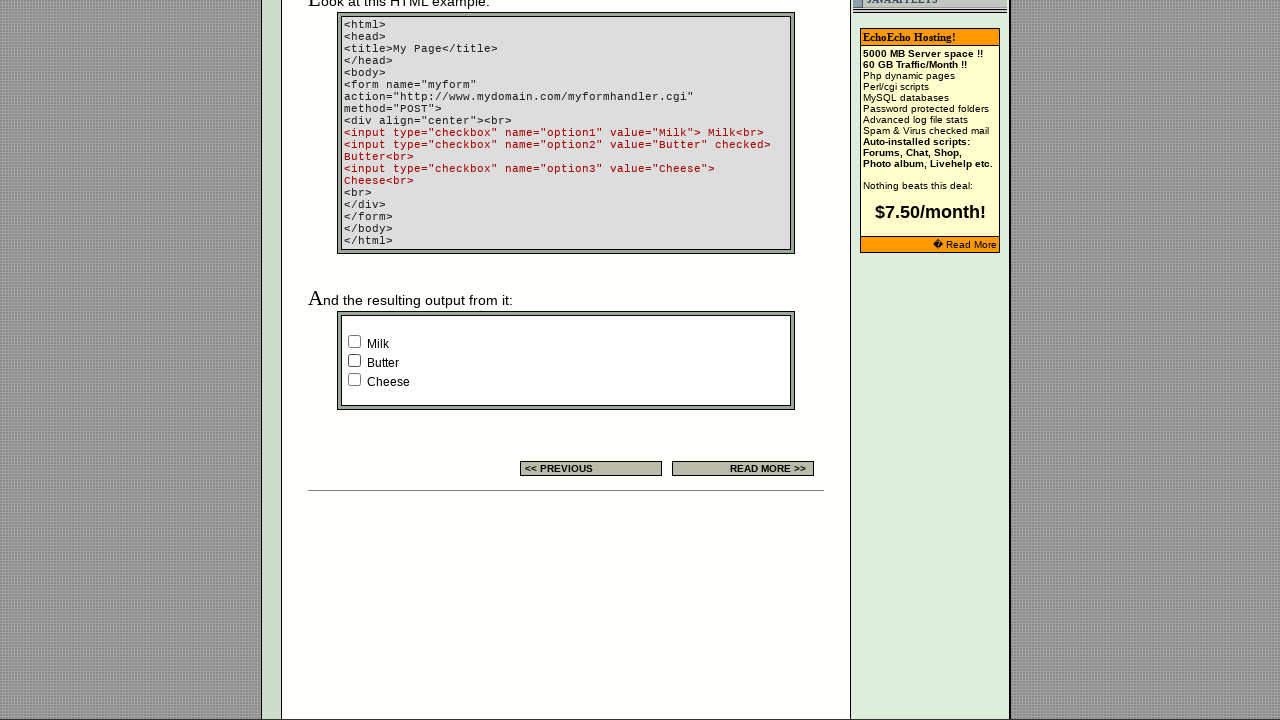